Tests page scrolling functionality by scrolling down to the bottom of the page and then back up to the top

Starting URL: https://swisnl.github.io/jQuery-contextMenu/demo.html

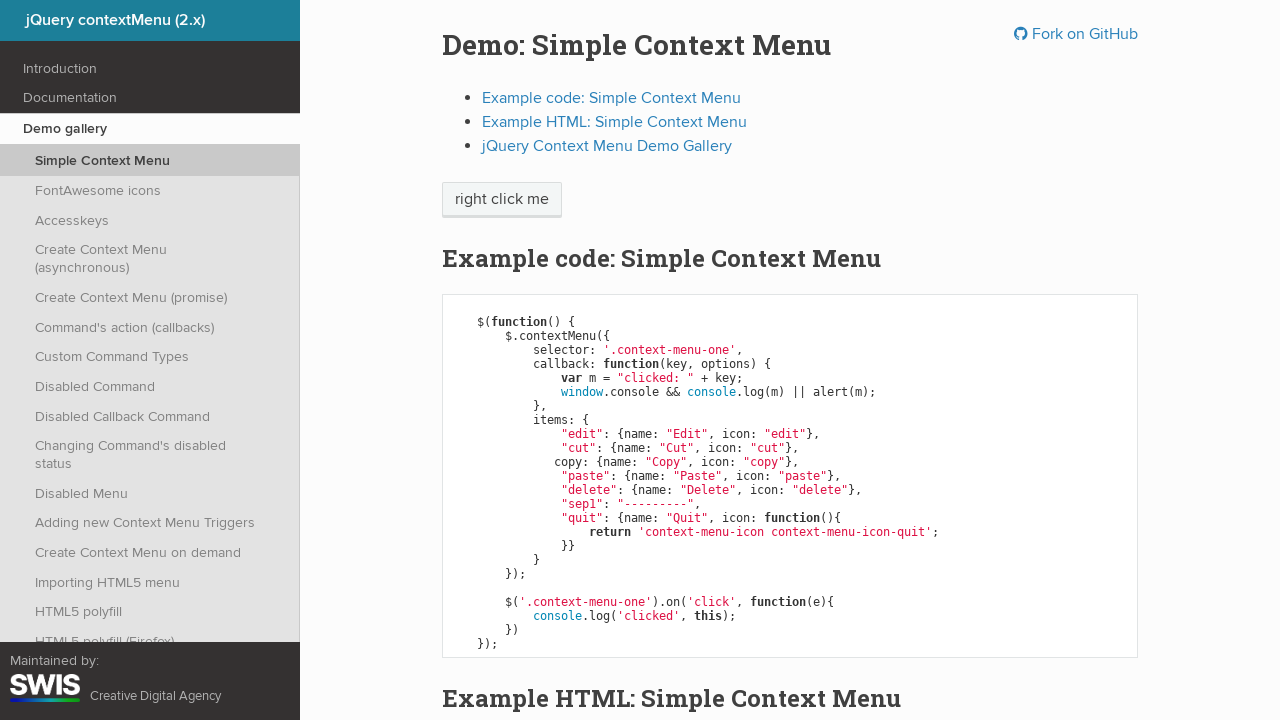

Scrolled down to the bottom of the page
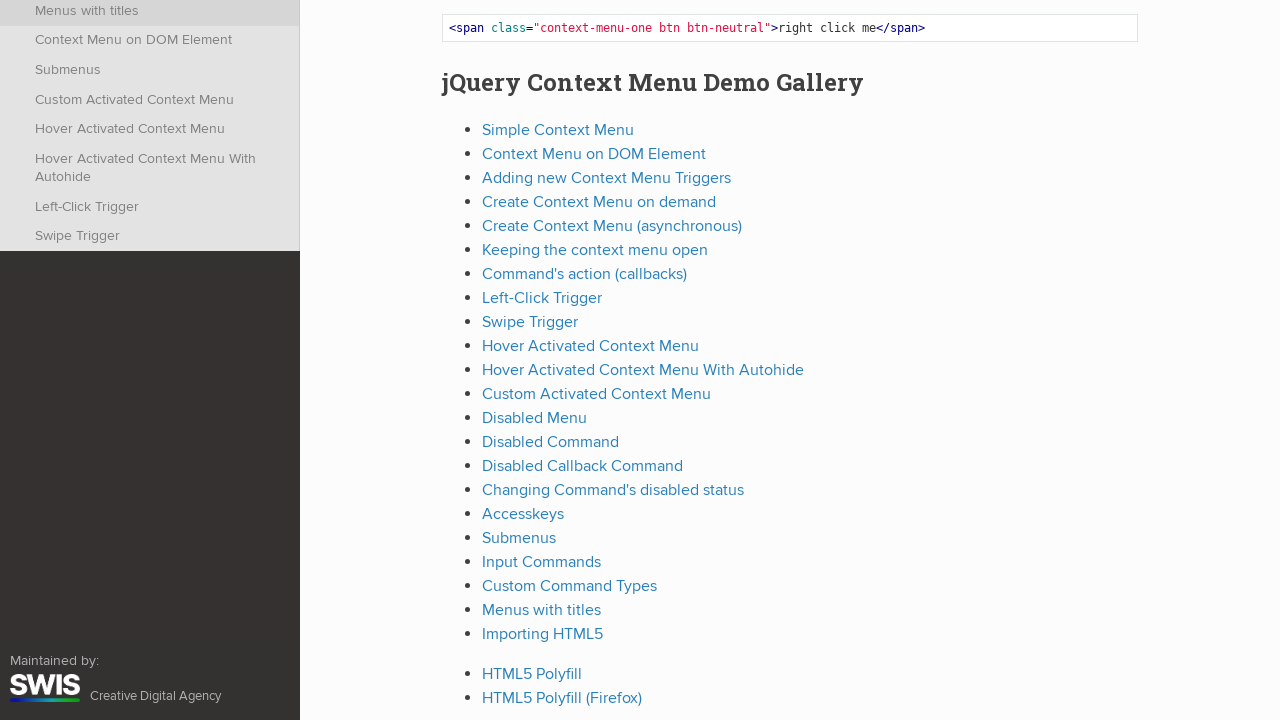

Retrieved scroll position at bottom: 720 pixels
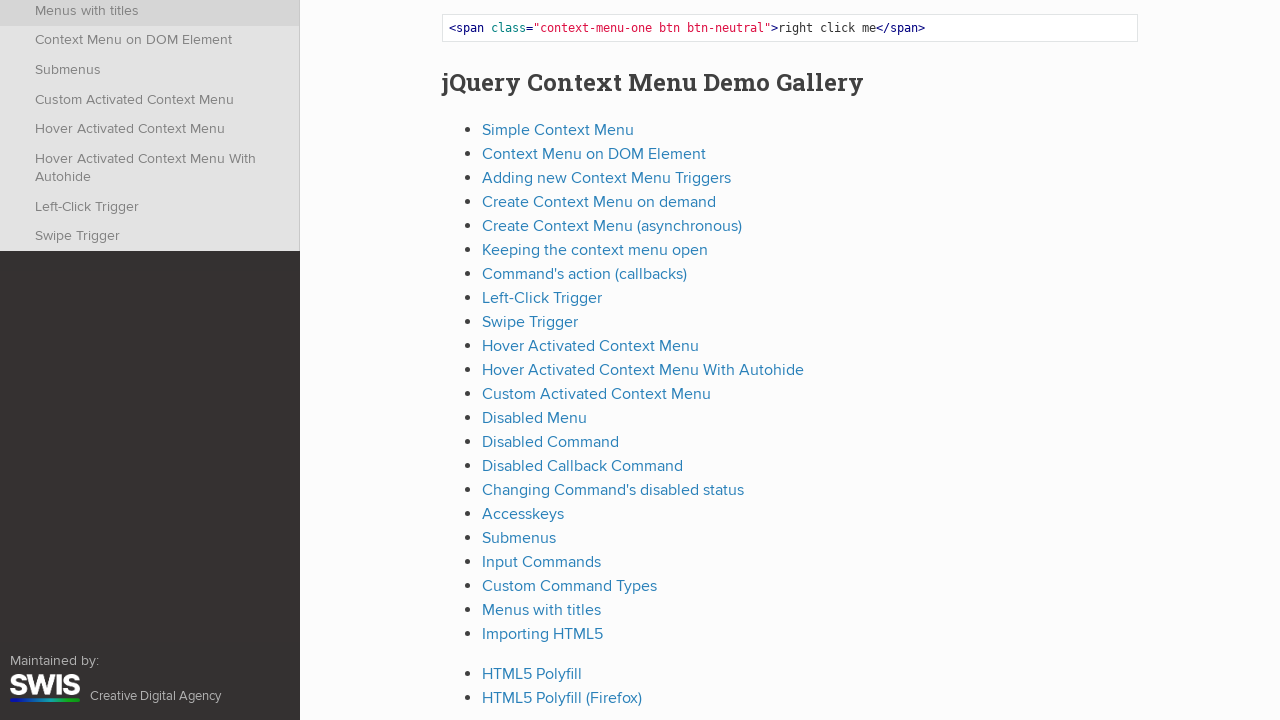

Waited 5 seconds for visual effect
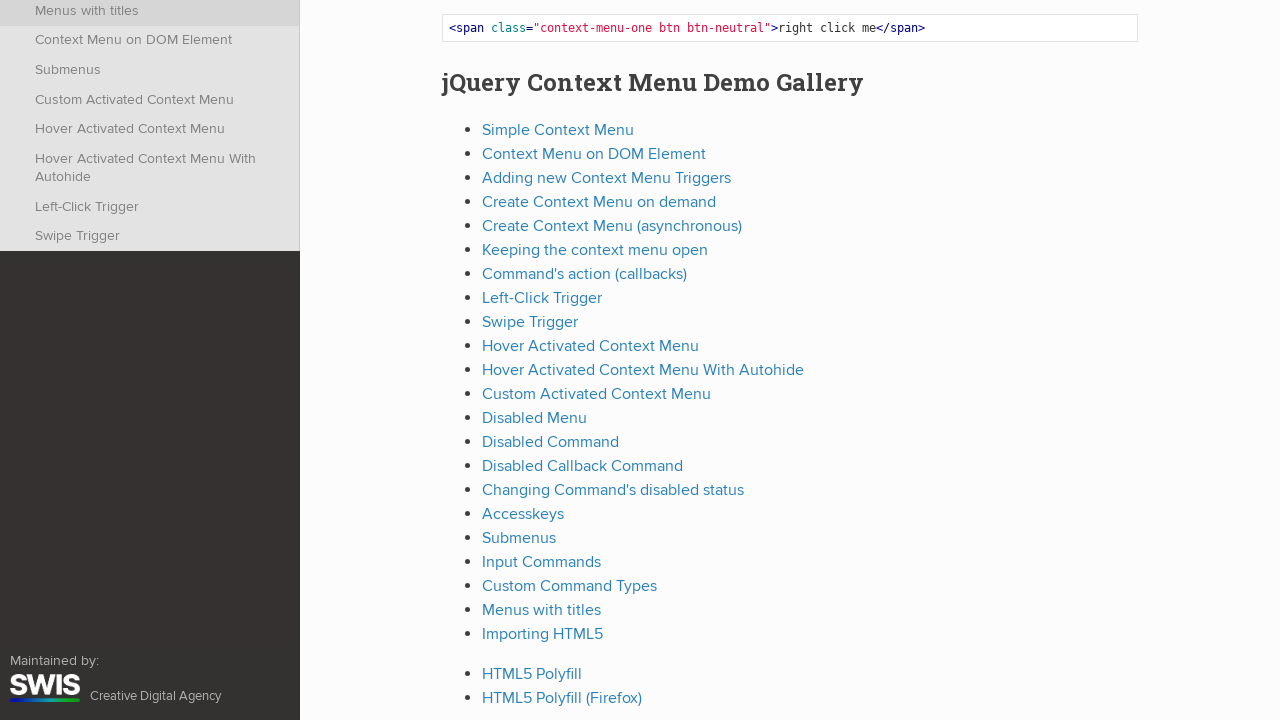

Scrolled back up to the top of the page
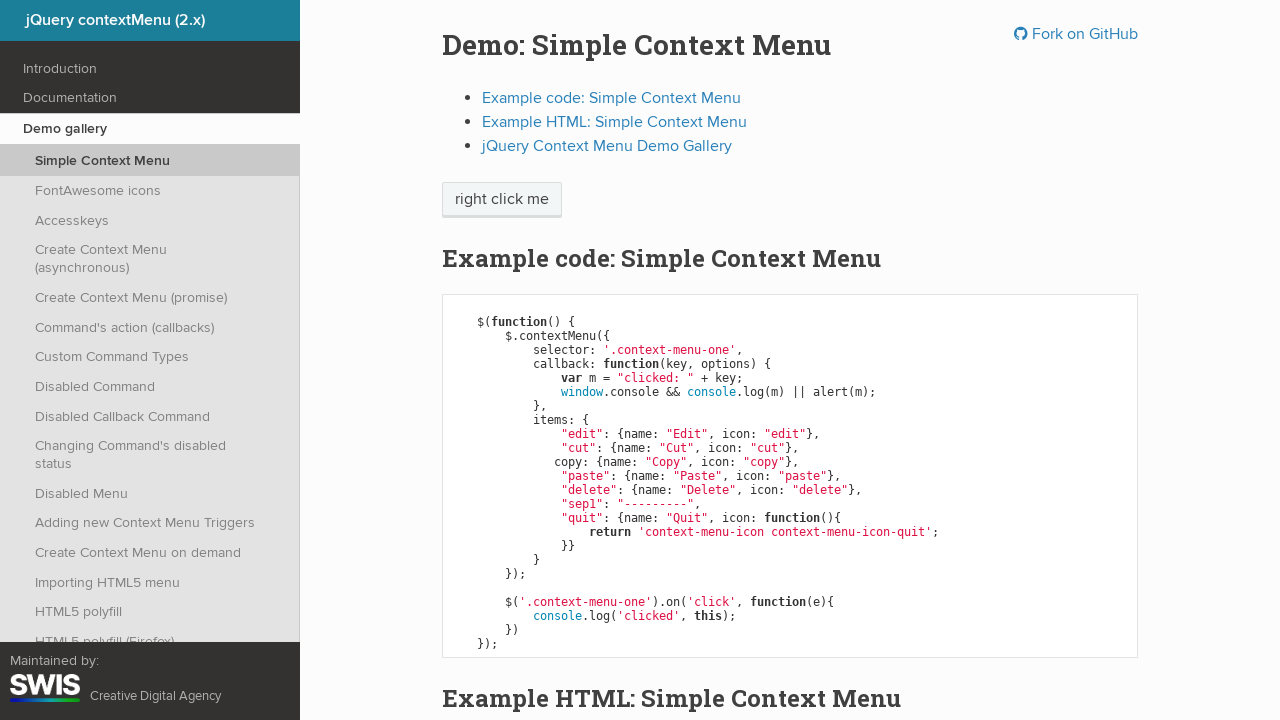

Retrieved scroll position at top: 0 pixels
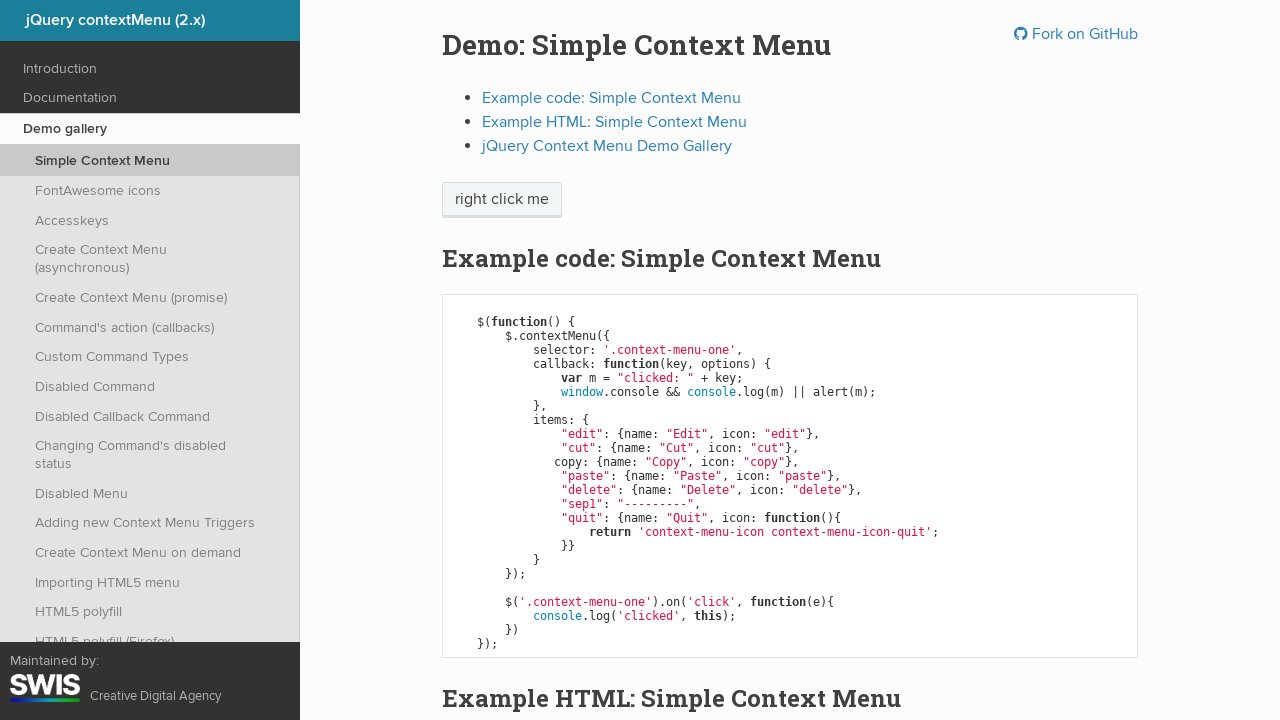

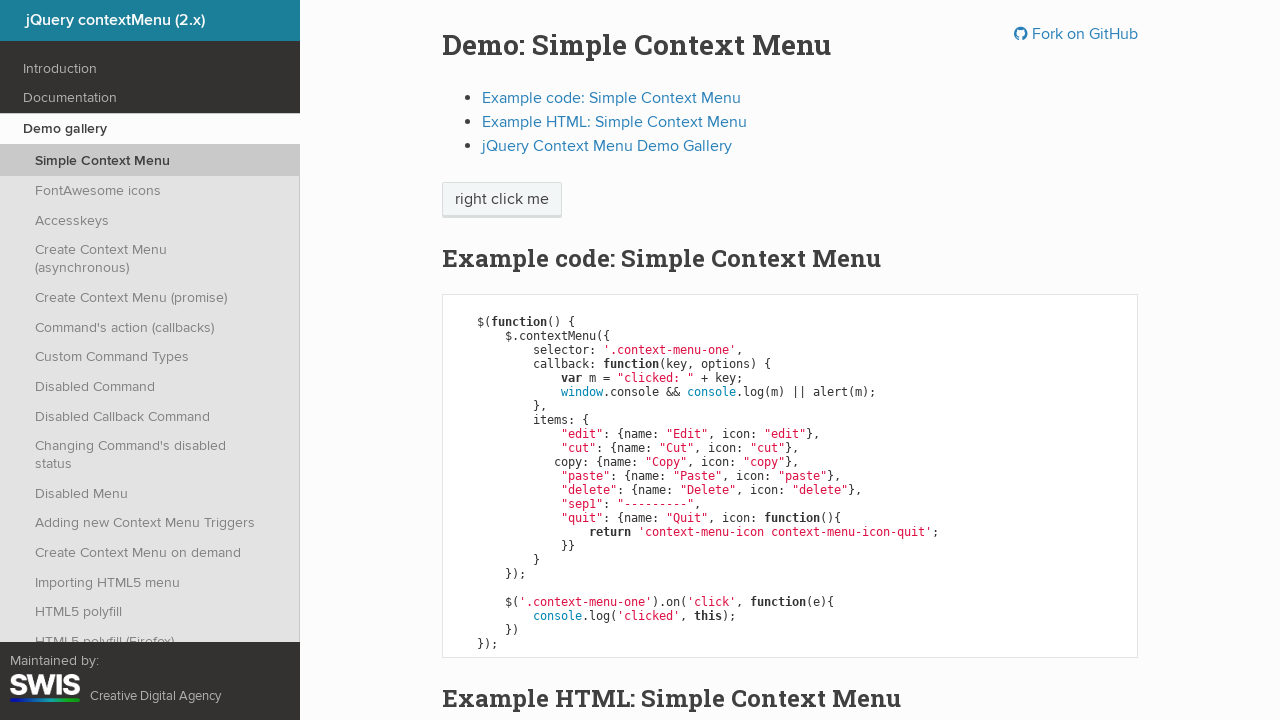